Tests alert confirmation functionality by clicking on the cancel tab, triggering a confirm alert, and accepting it

Starting URL: http://demo.automationtesting.in/Alerts.html

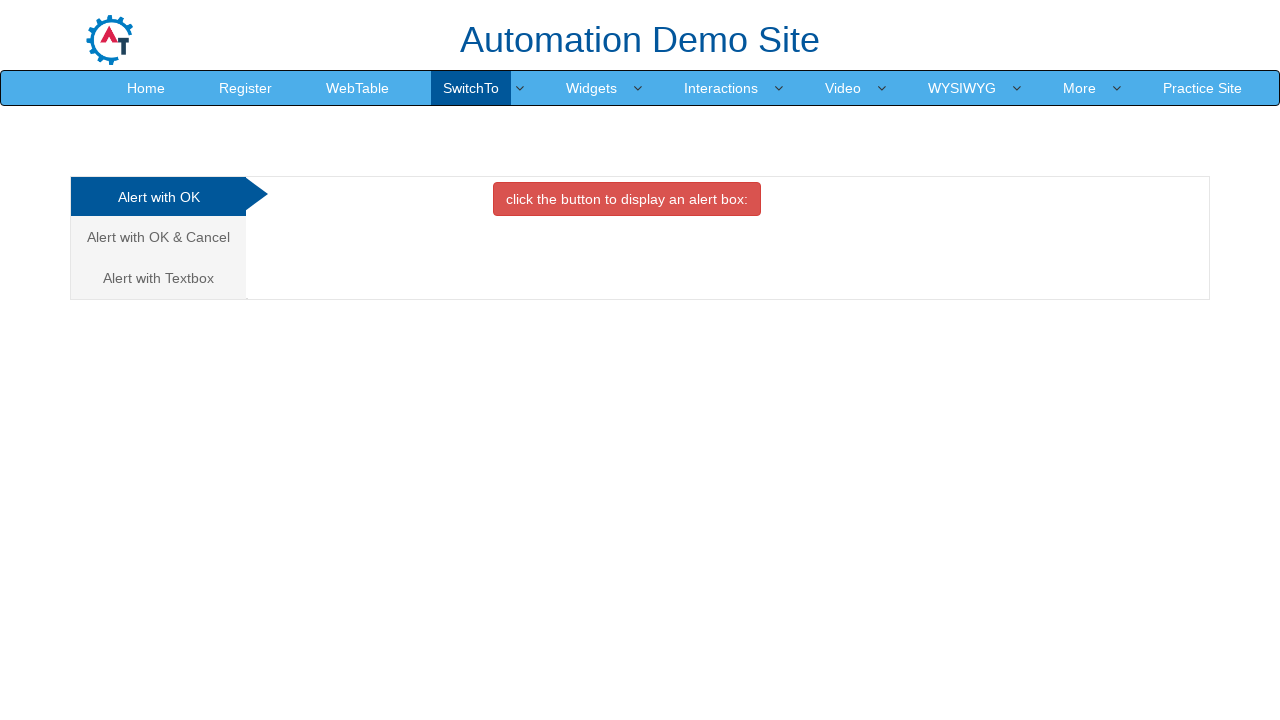

Clicked on the Cancel Tab link at (158, 237) on a[href='#CancelTab']
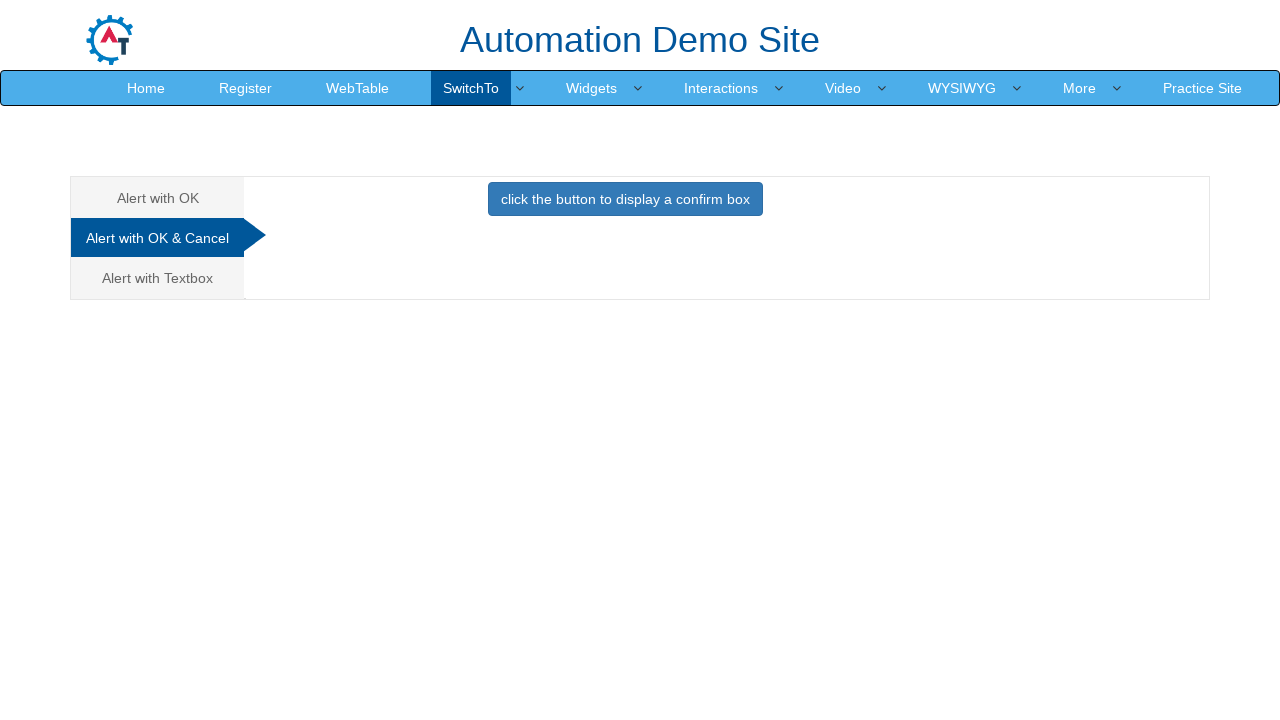

Clicked button to trigger confirm alert at (625, 199) on button.btn.btn-primary
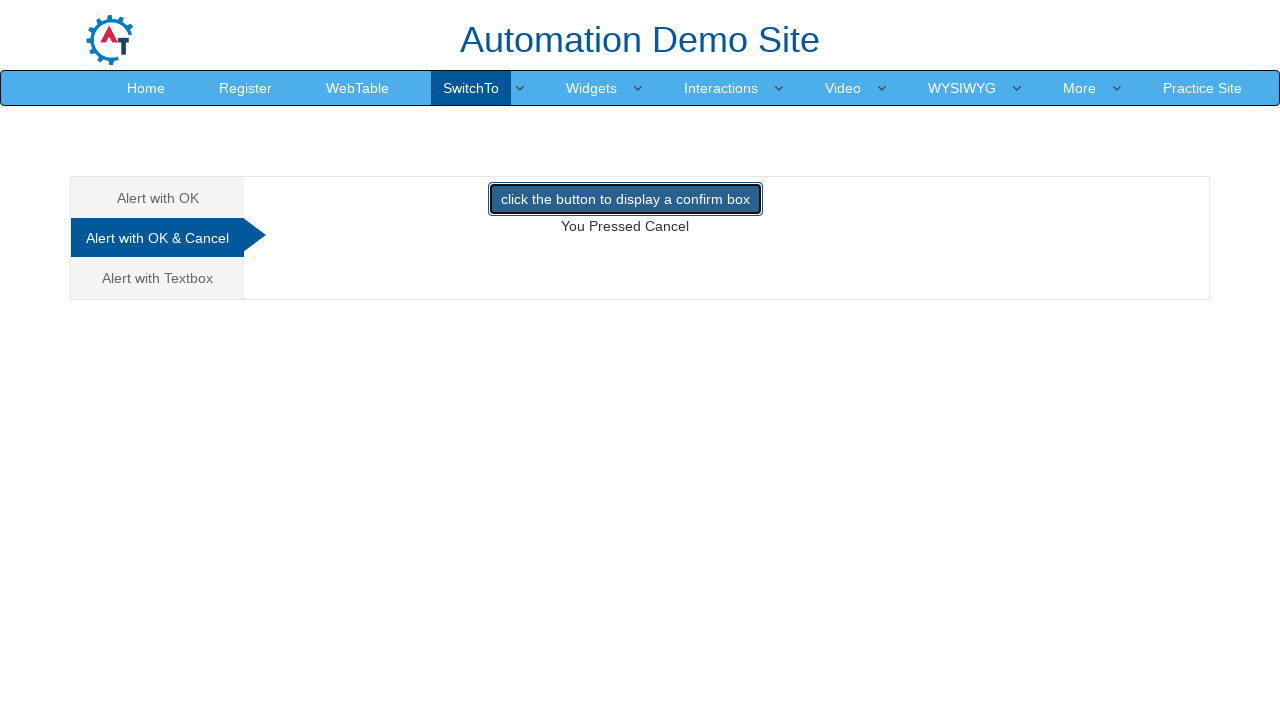

Set up dialog handler to accept confirm alert
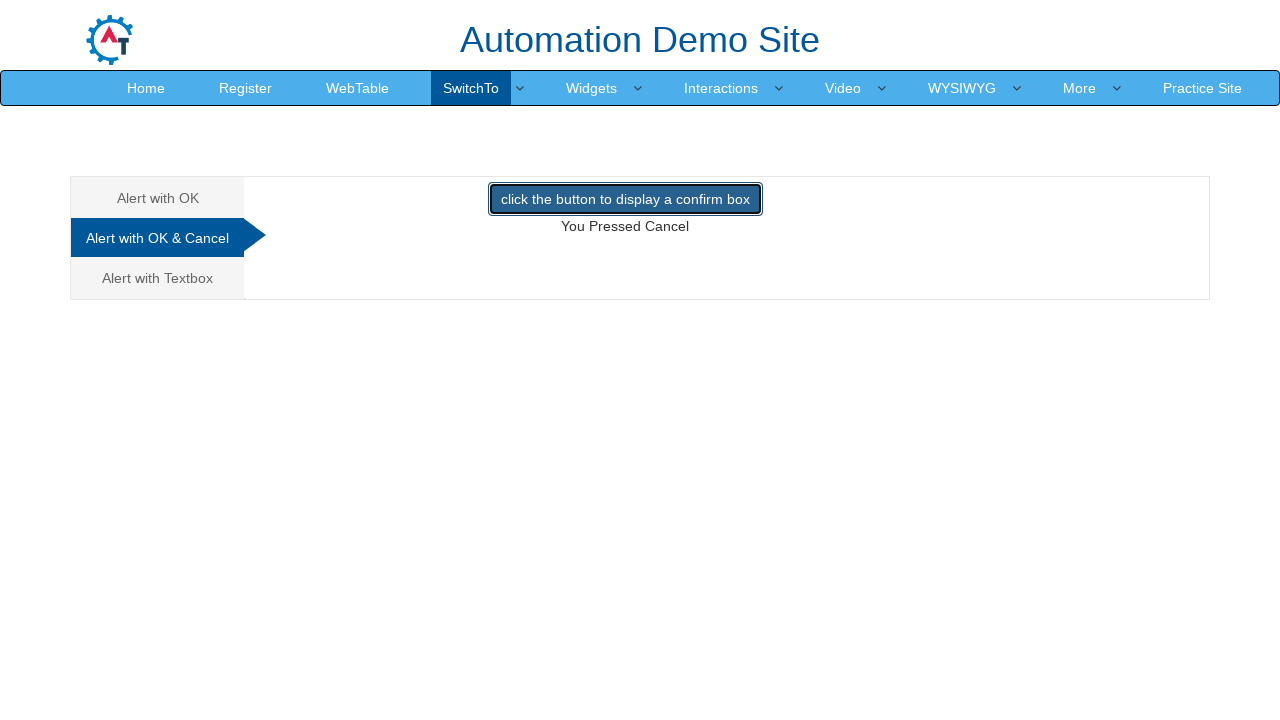

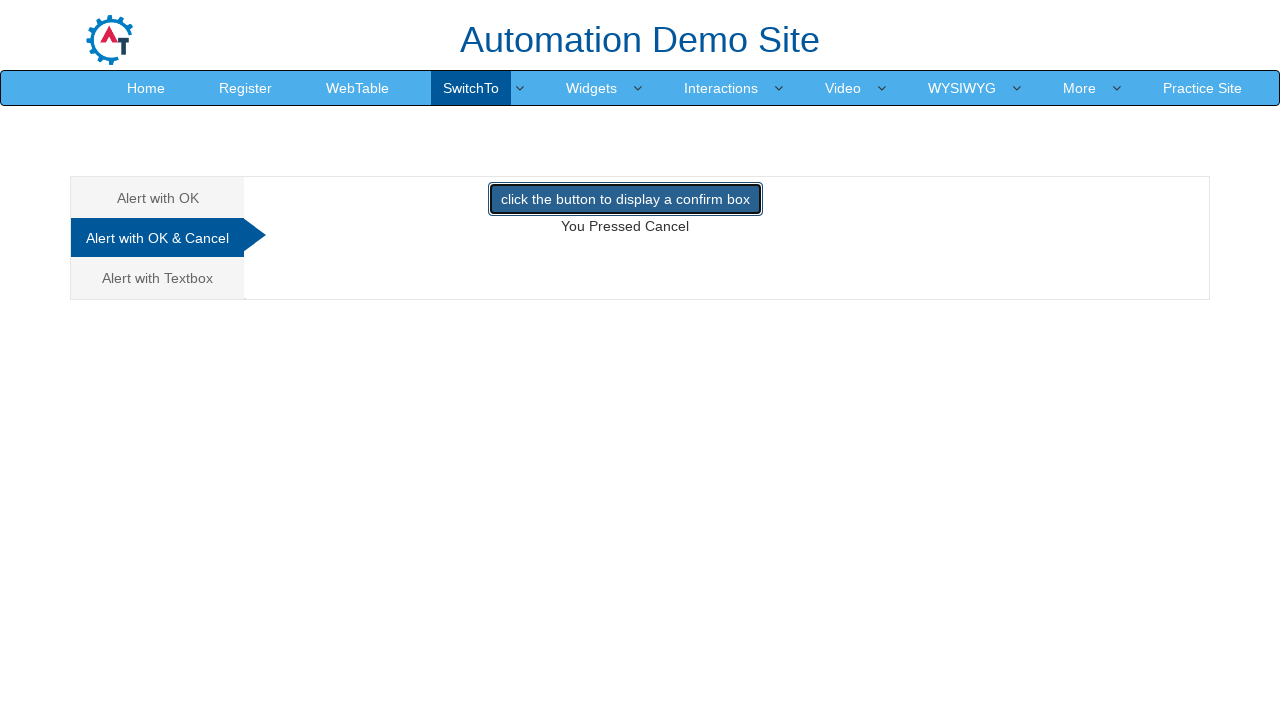